Verifies that the Register/Sign up popup opens correctly by clicking the Sign up link and checking the close button is visible

Starting URL: https://www.demoblaze.com/

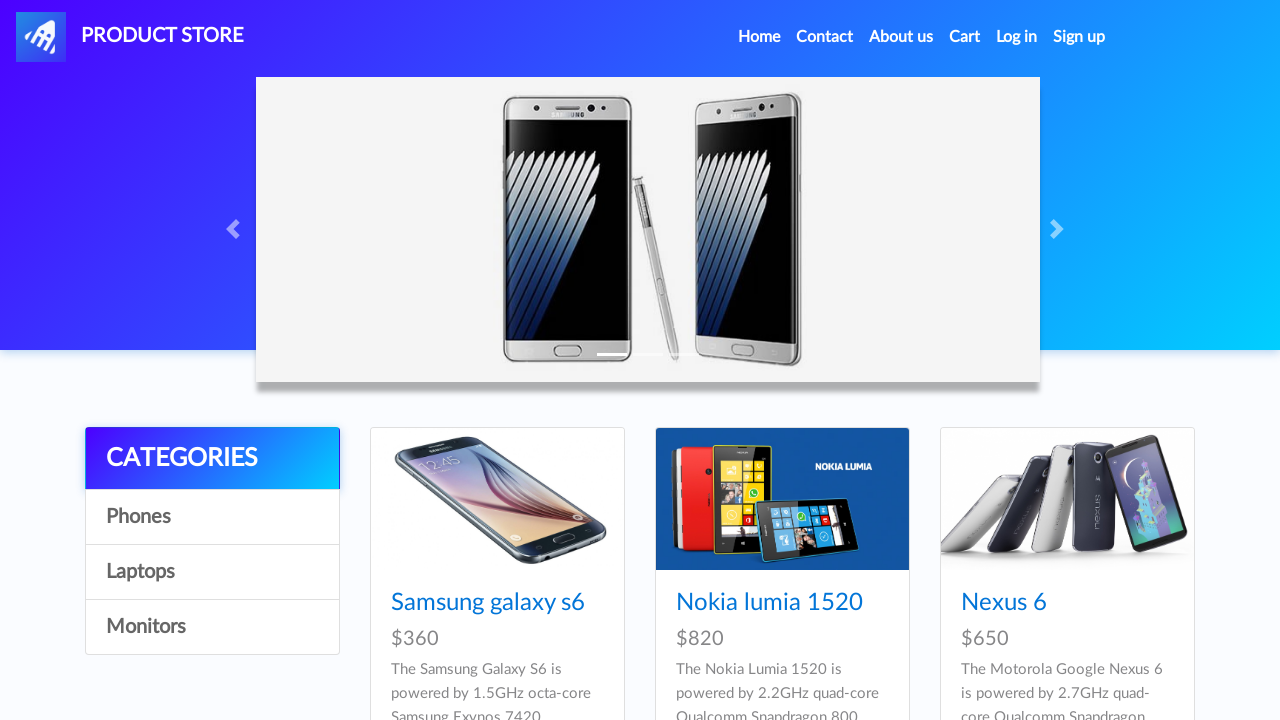

Page loaded and network idle state reached
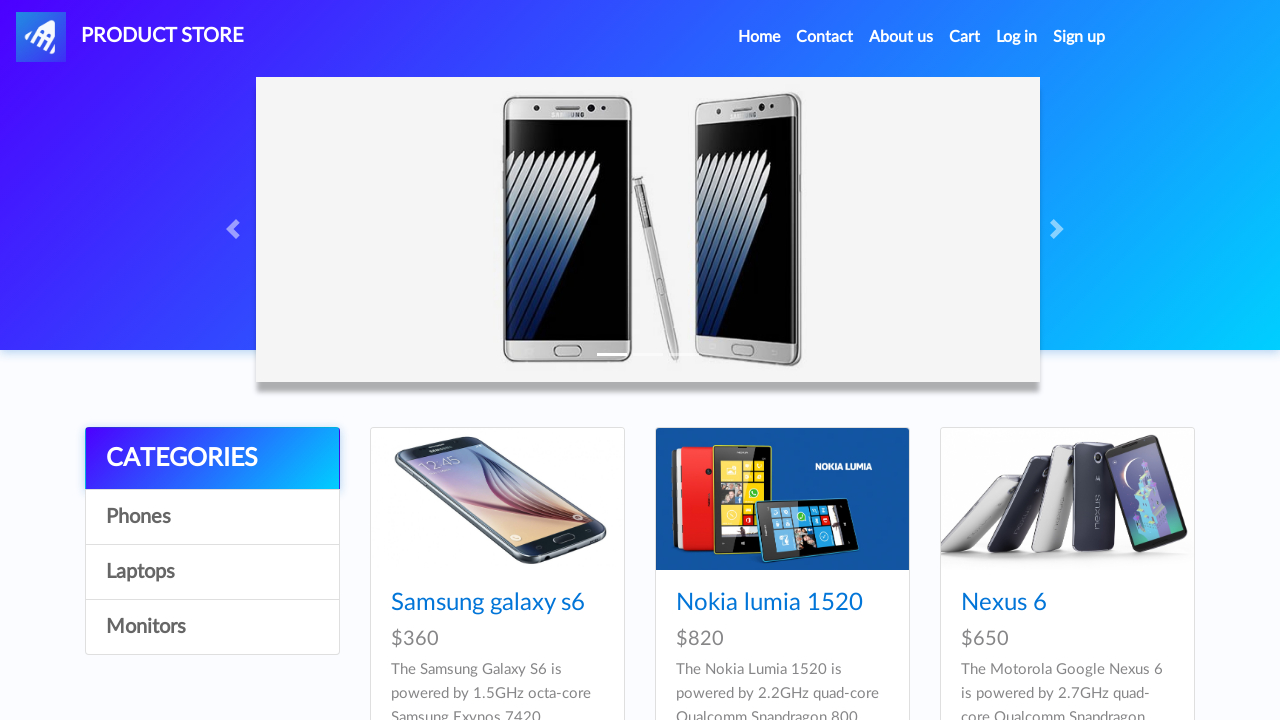

Clicked on Sign up link at (1079, 37) on internal:role=link[name="Sign up"i]
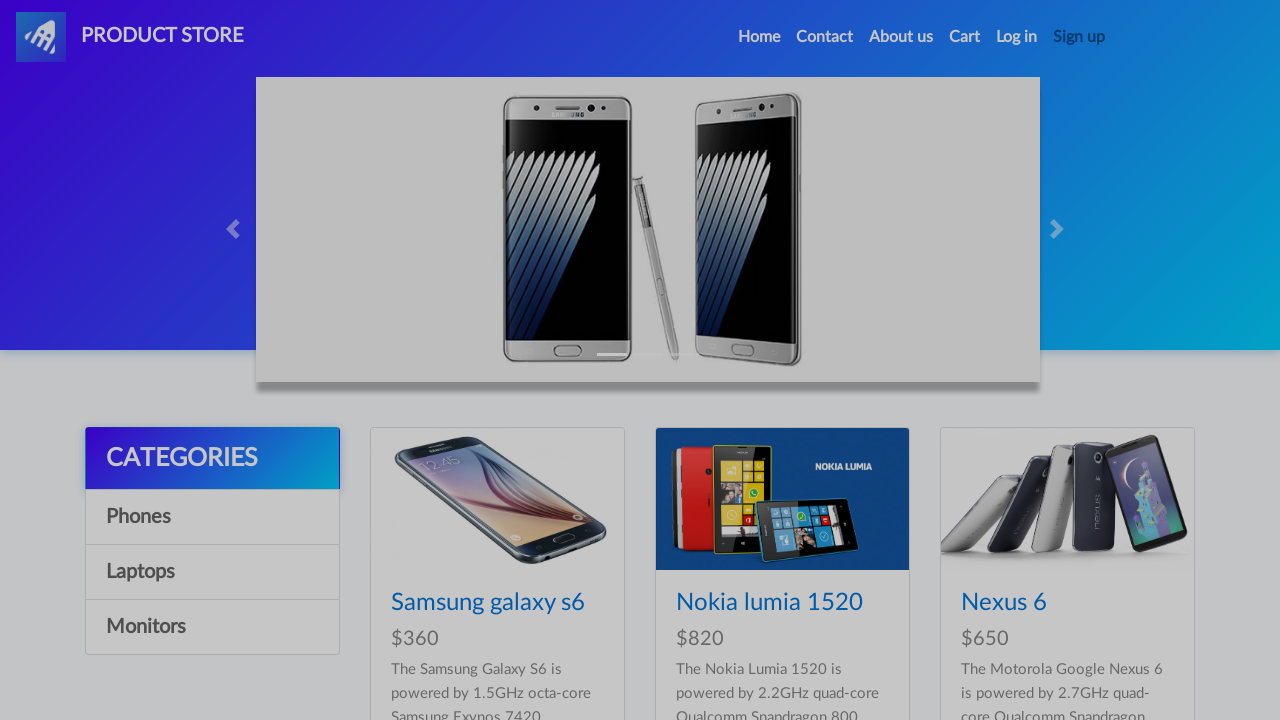

Register/Sign up modal opened and close button is visible
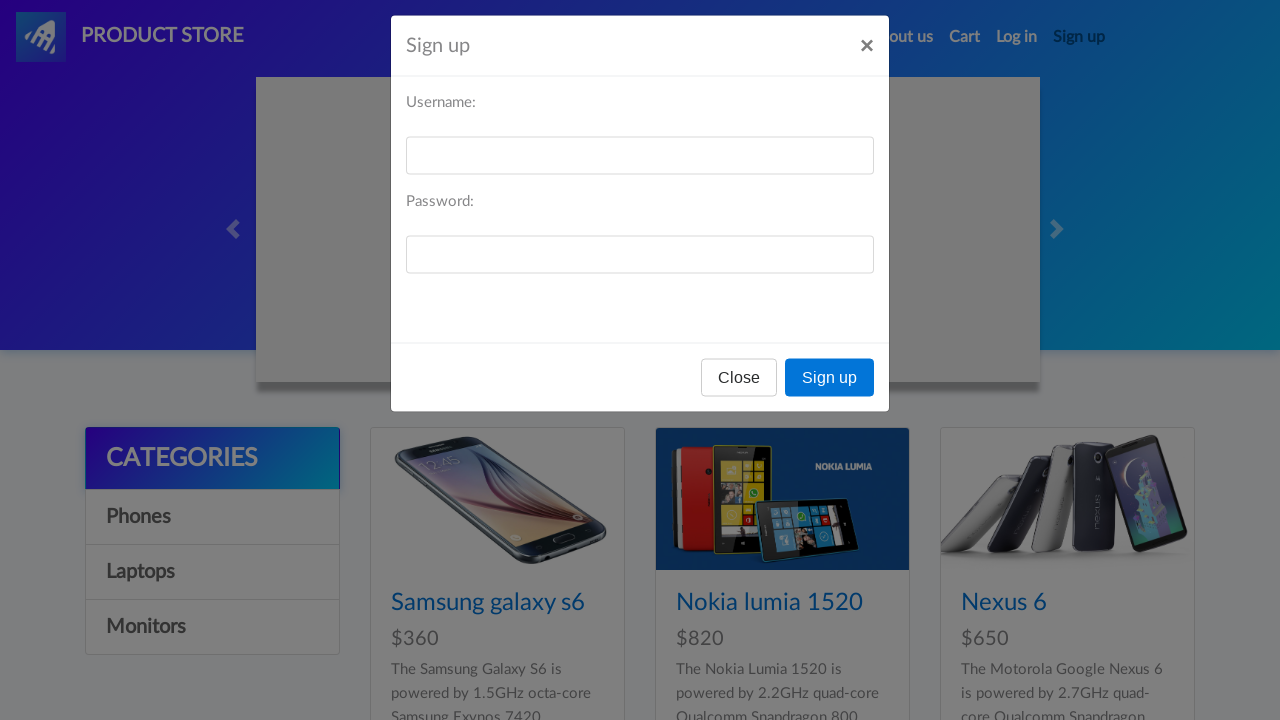

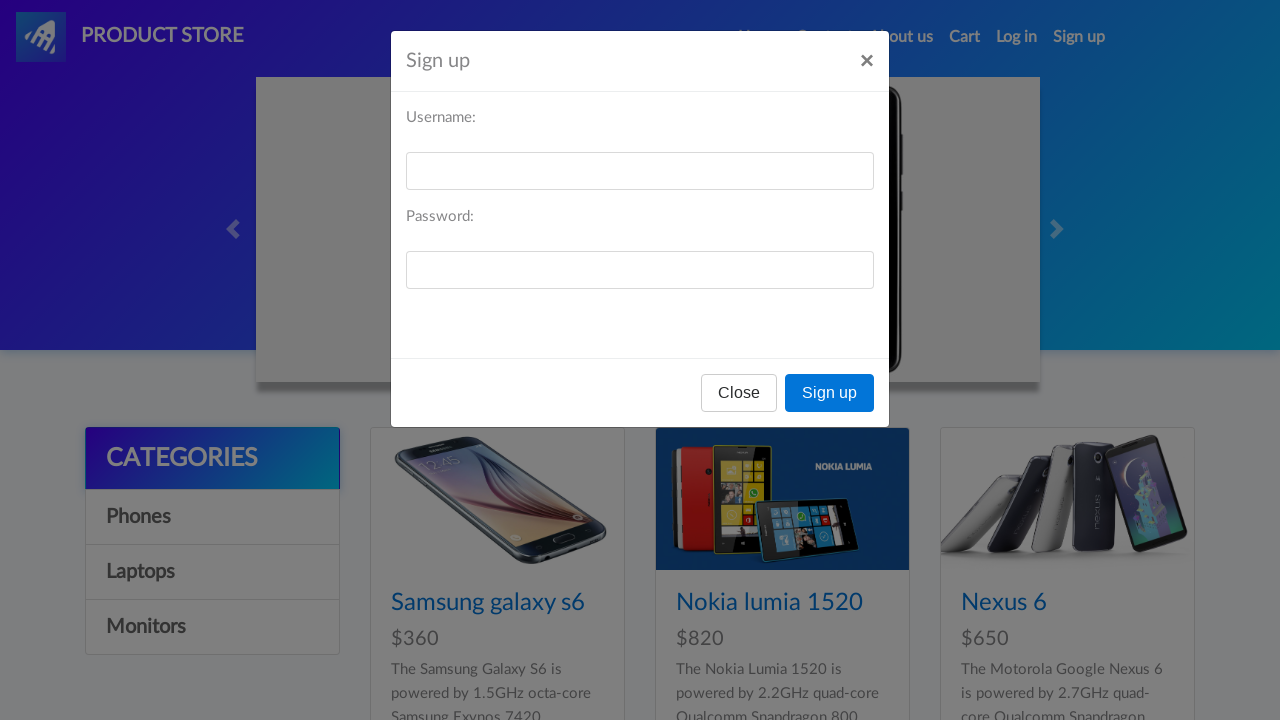